Finds and counts unique surnames in the EMPLOYEE BASIC INFORMATION table

Starting URL: http://automationbykrishna.com/index.html#

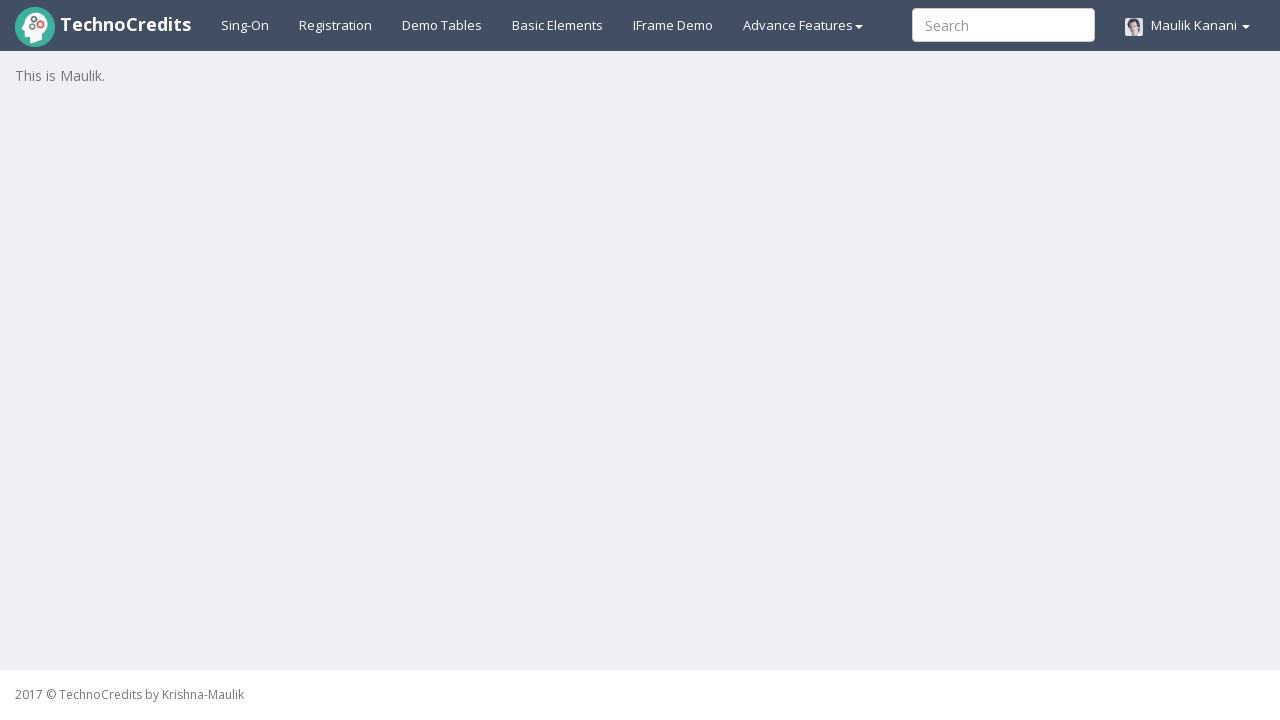

Clicked on demo tables link at (442, 25) on xpath=//a[@id='demotable']
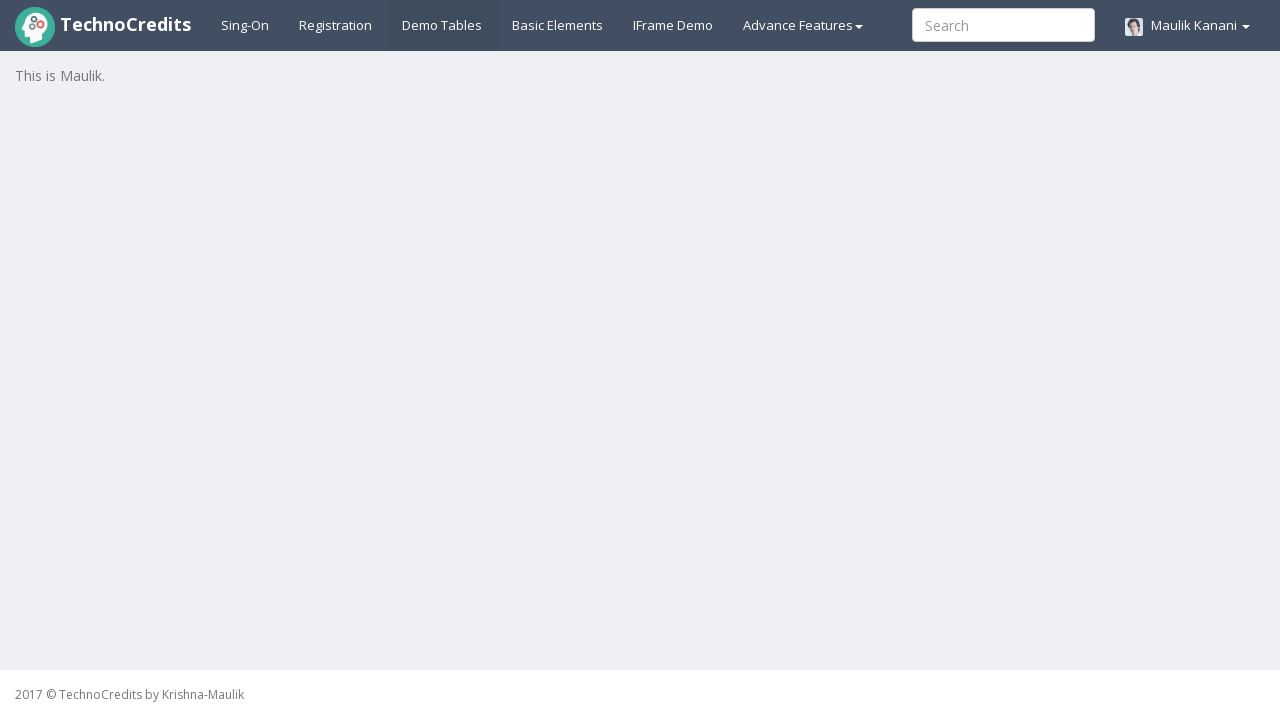

EMPLOYEE BASIC INFORMATION table loaded
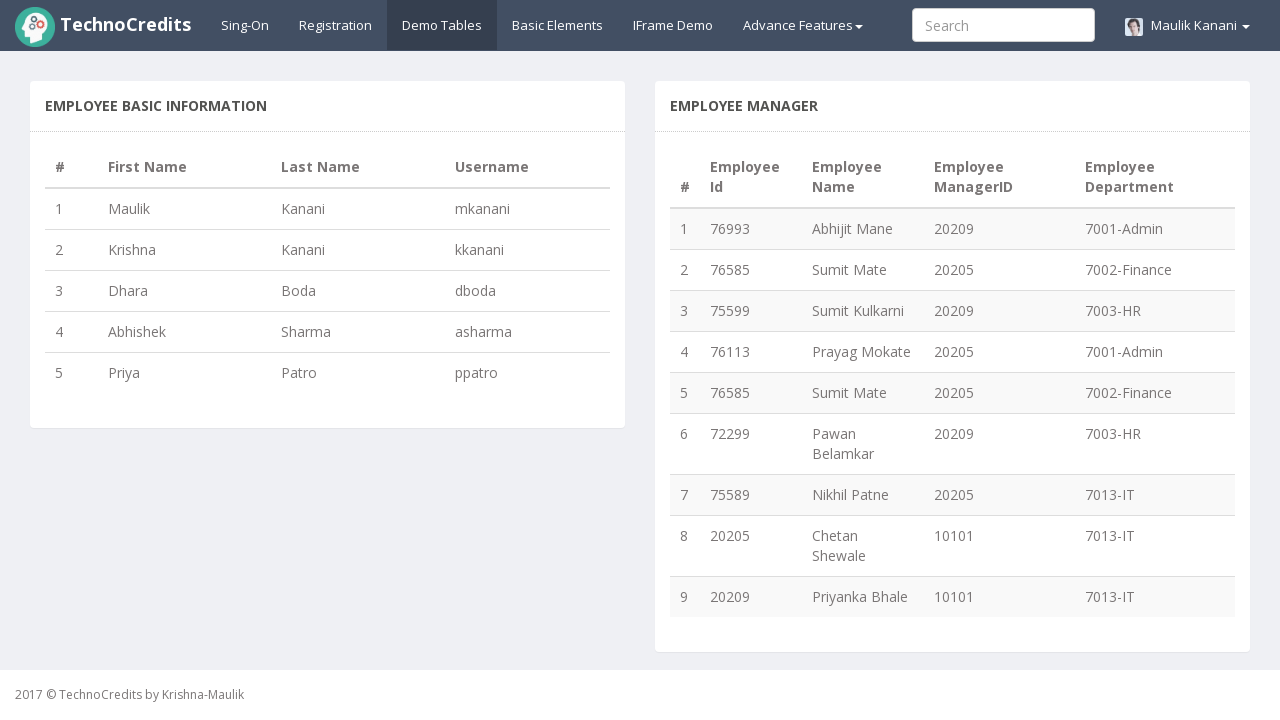

Retrieved all table rows (5 rows found)
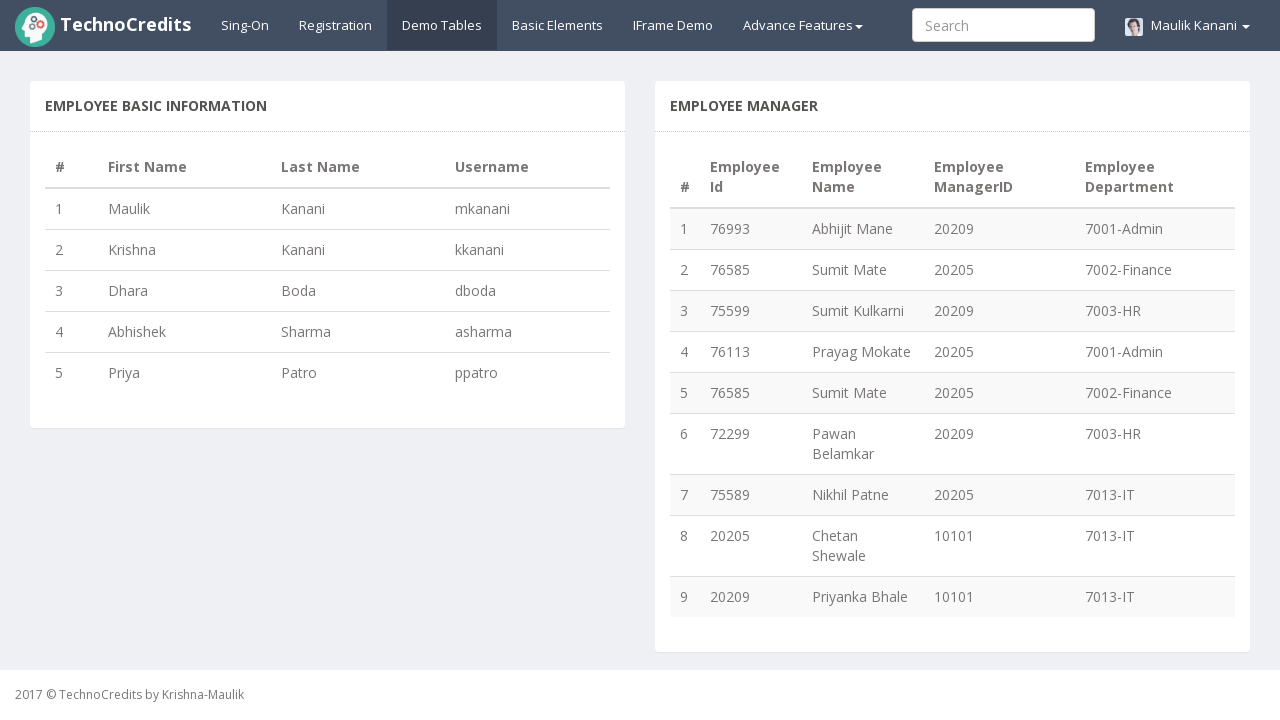

Extracted surname from row 1: Kanani
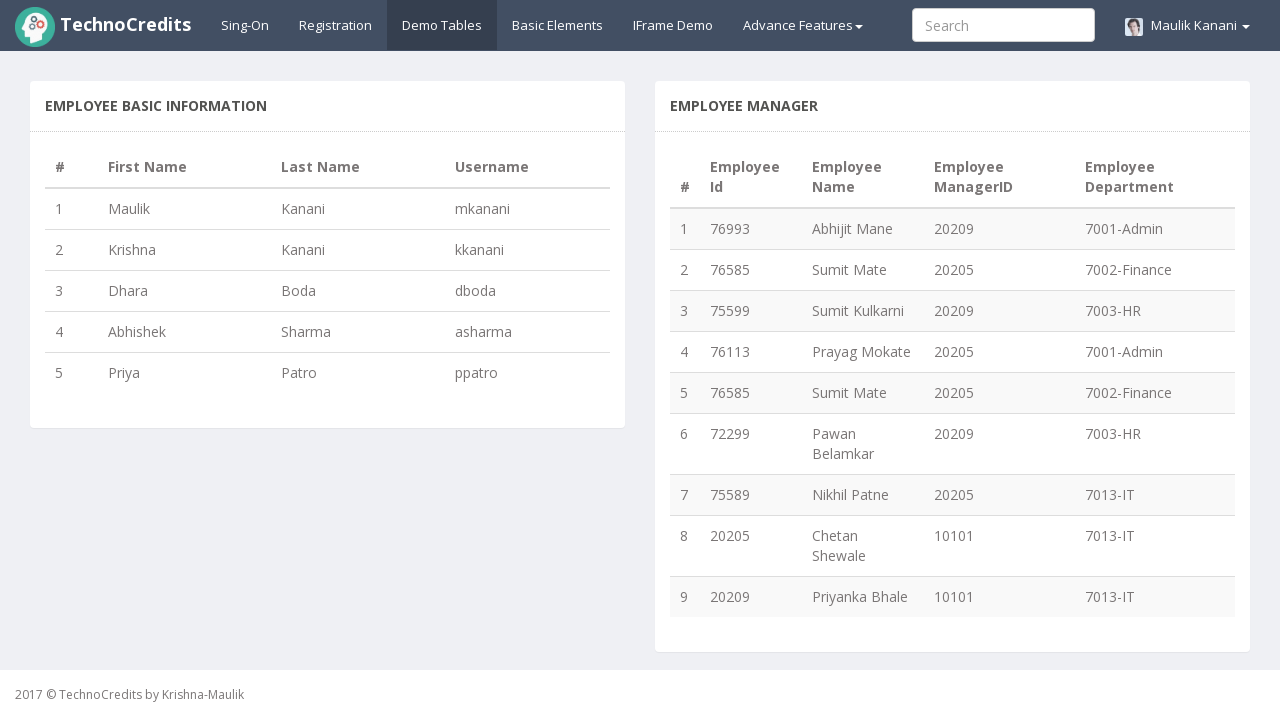

Extracted surname from row 2: Kanani
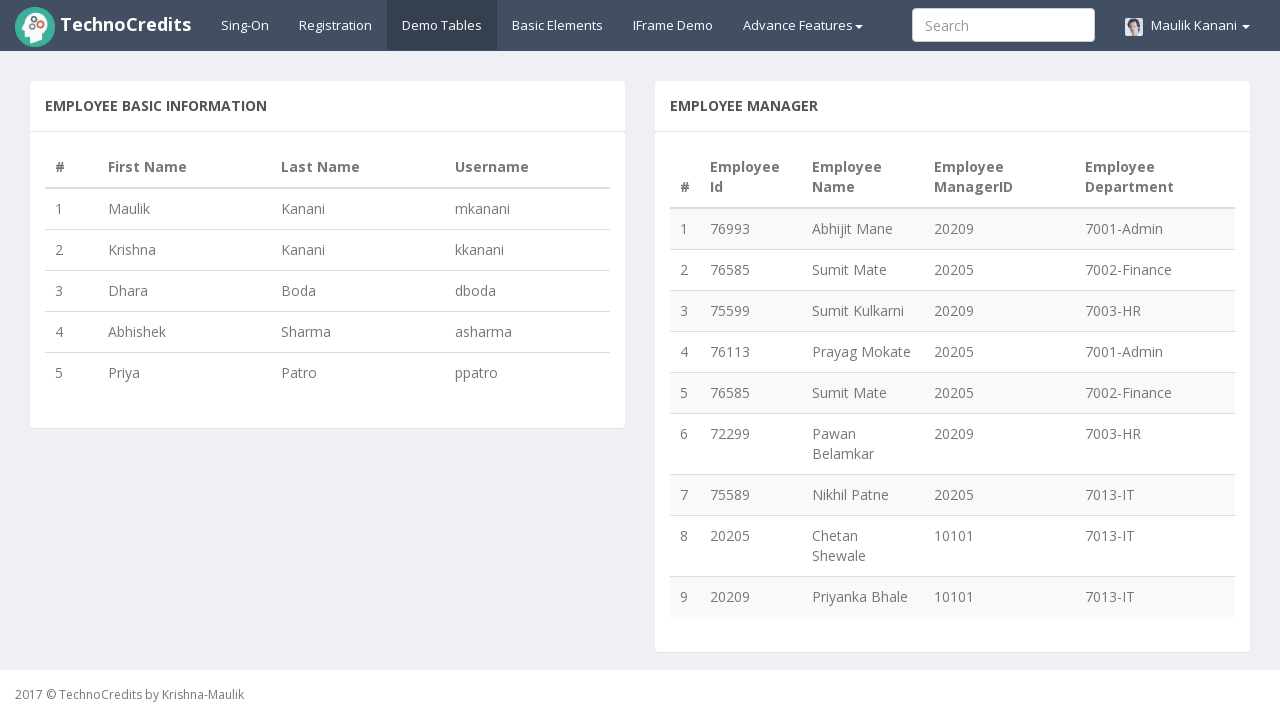

Extracted surname from row 3: Boda
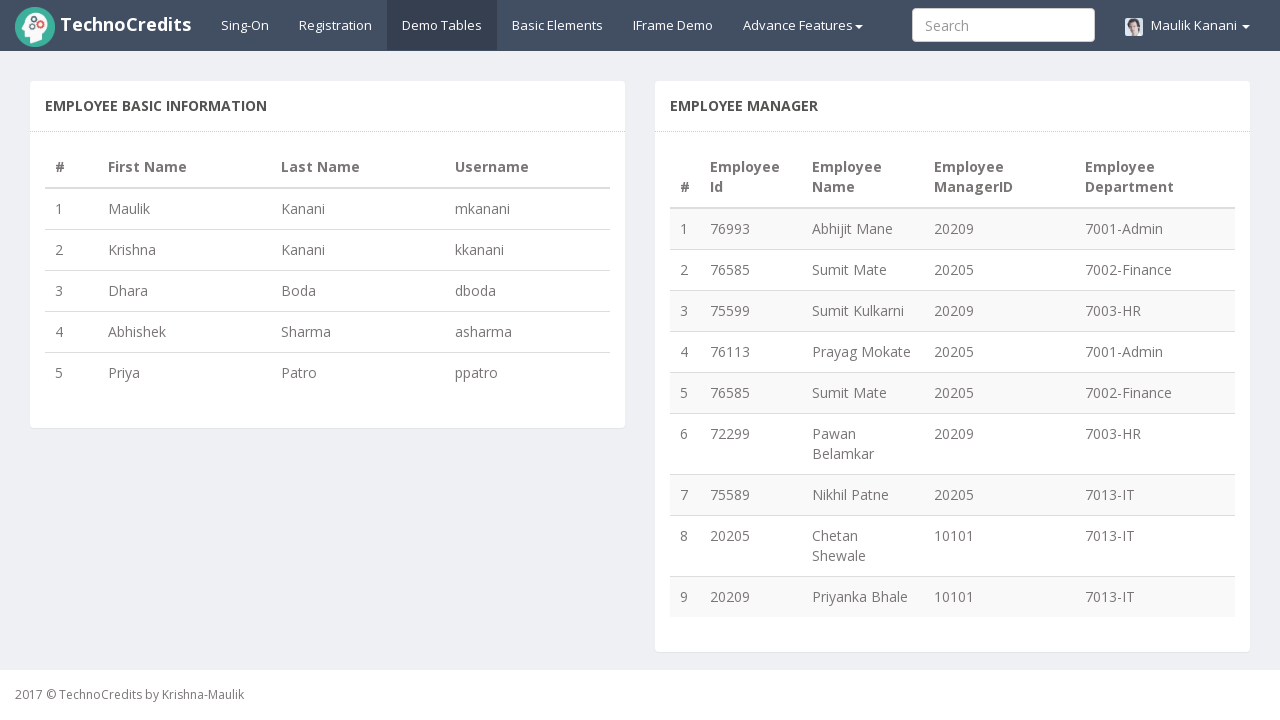

Extracted surname from row 4: Sharma
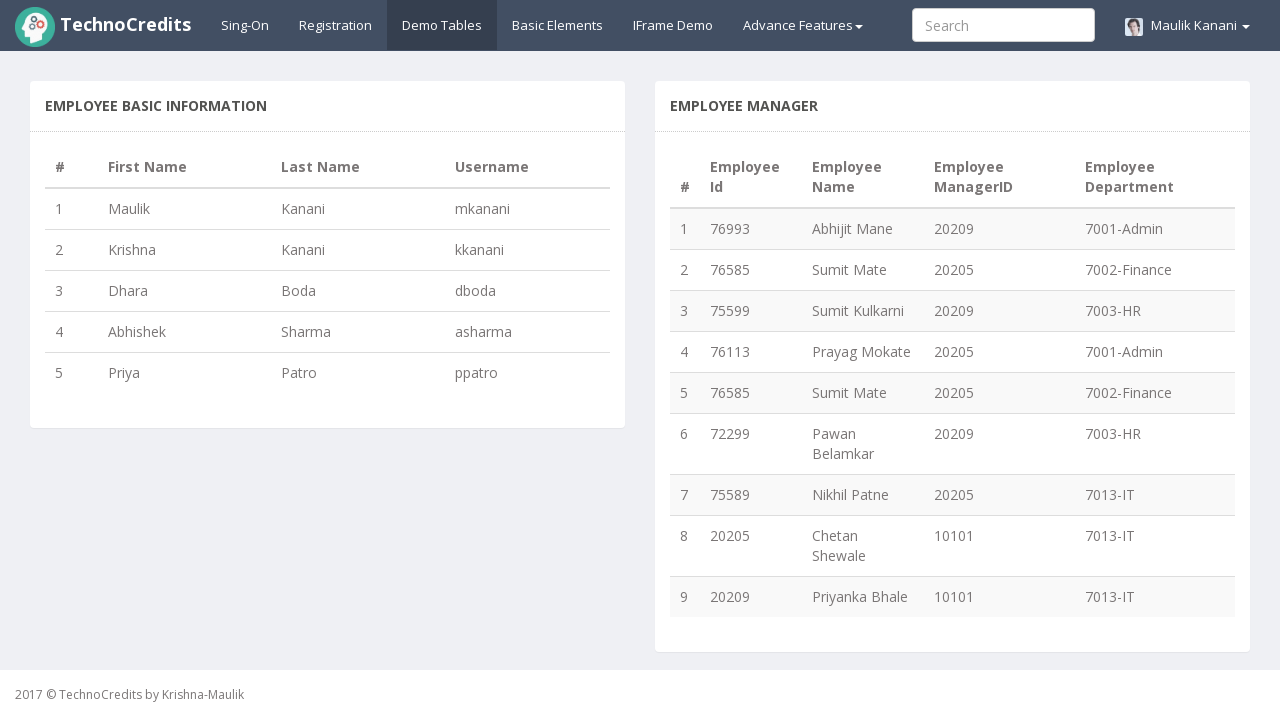

Extracted surname from row 5: Patro
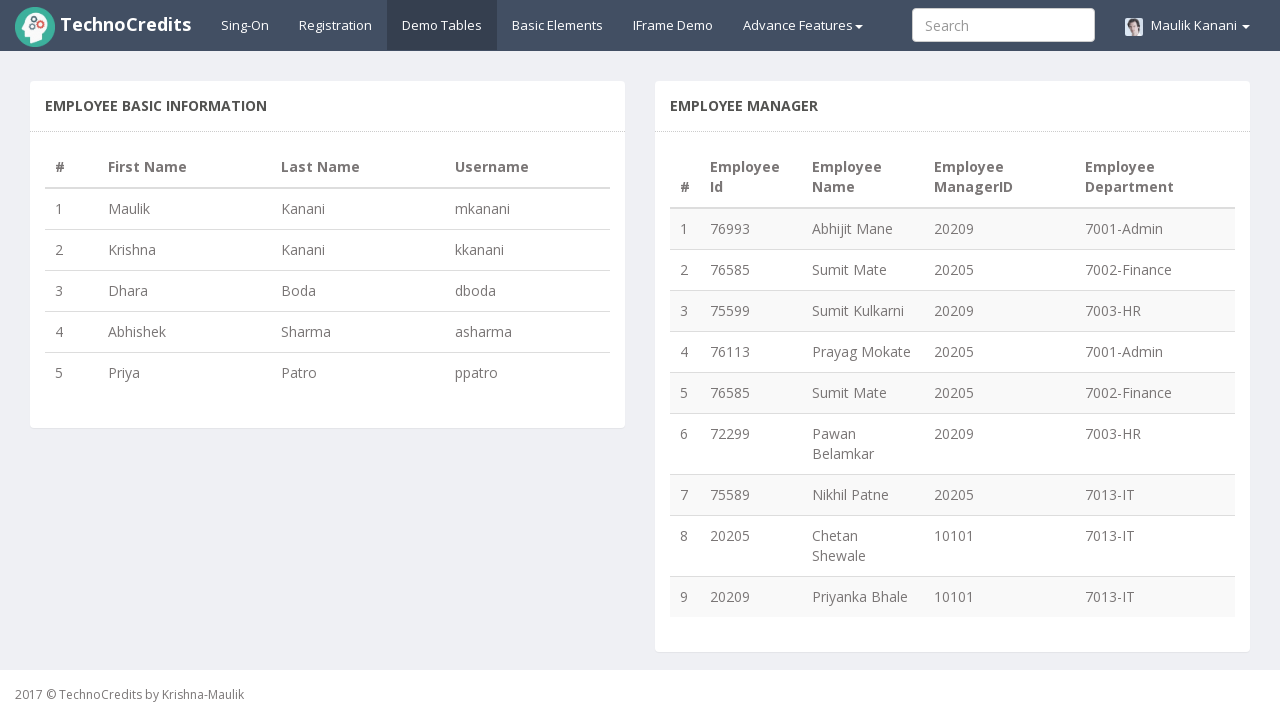

Printed unique surnames: {'Patro', 'Boda', 'Sharma', 'Kanani'}
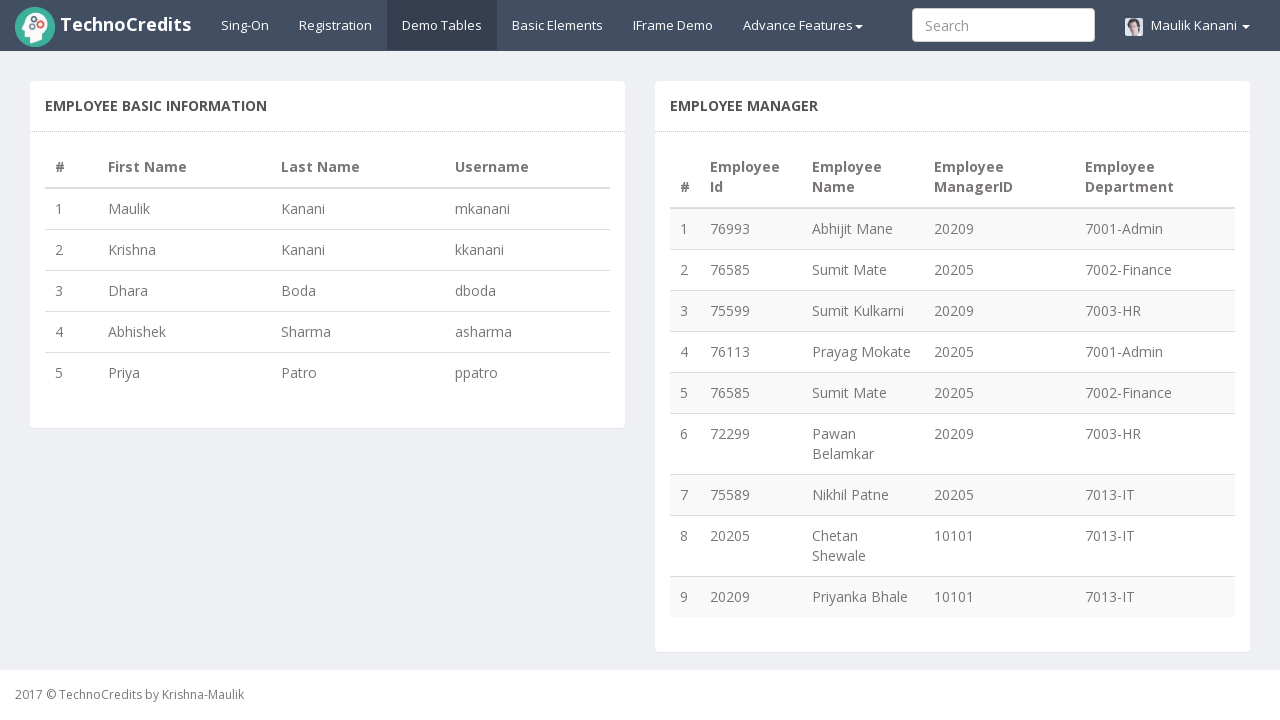

Printed count of unique surnames: 4
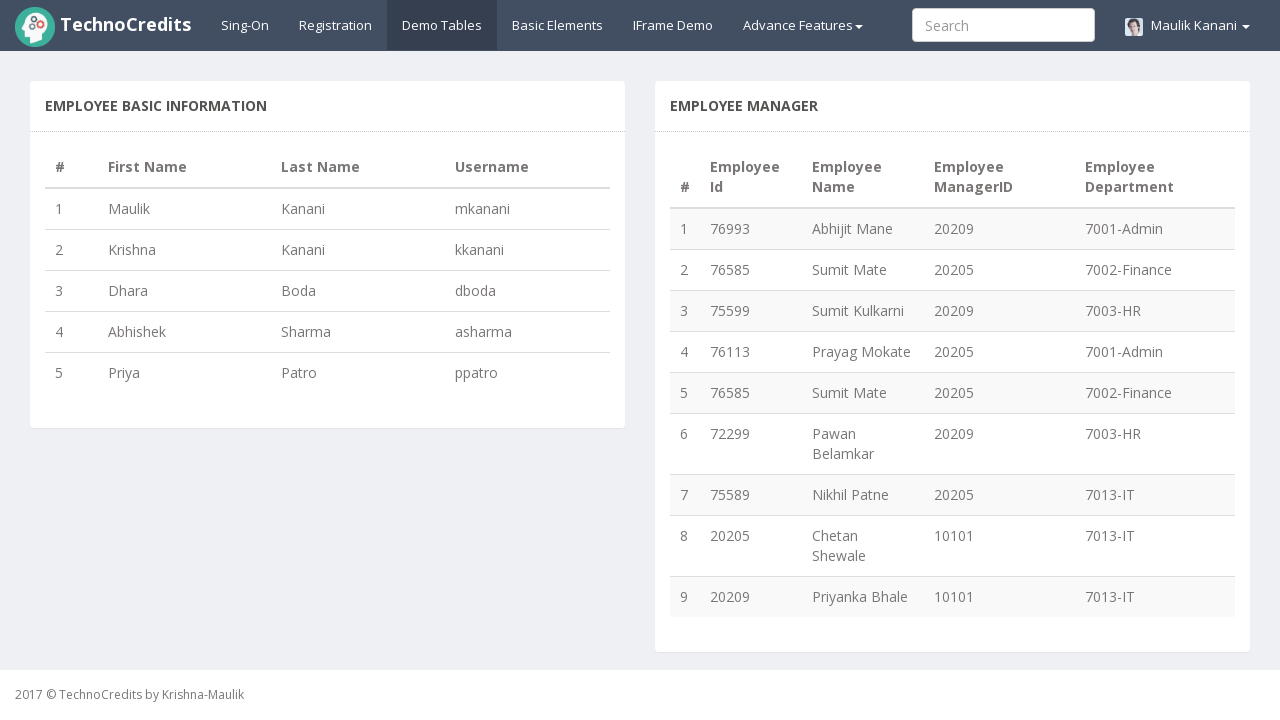

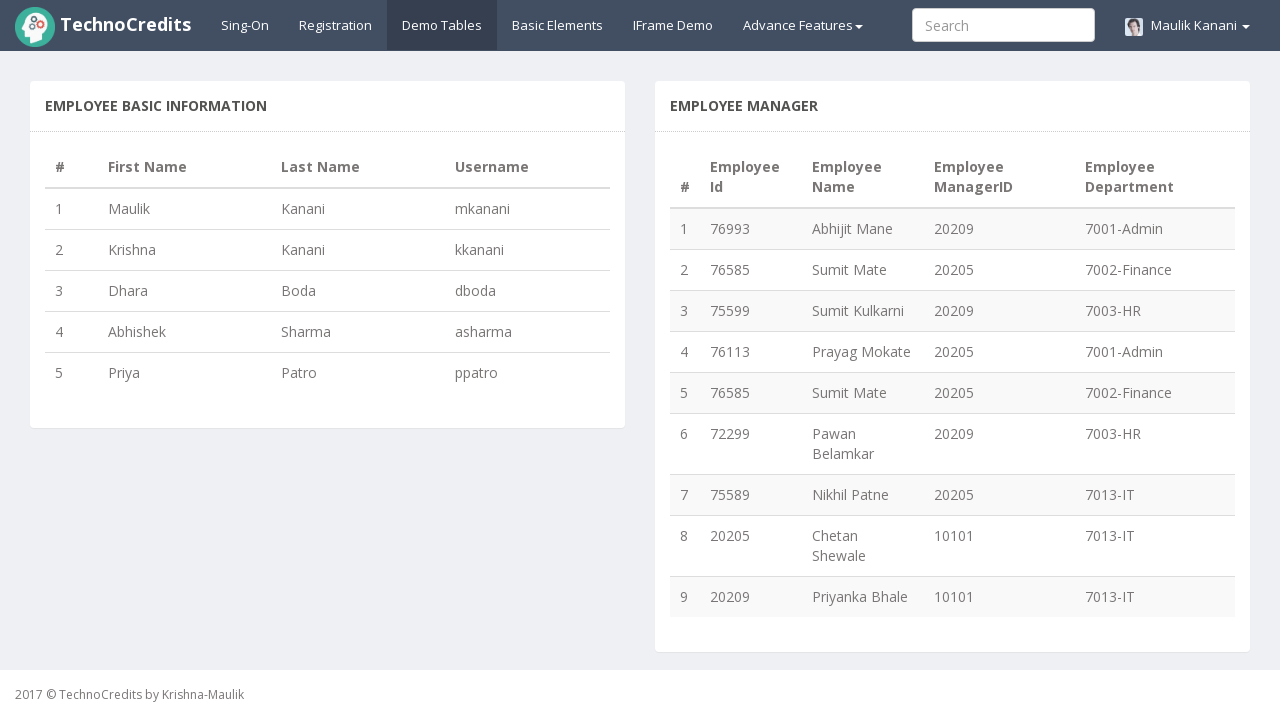